Navigates to the entry ad page and interacts with the modal dialog that appears

Starting URL: https://the-internet.herokuapp.com

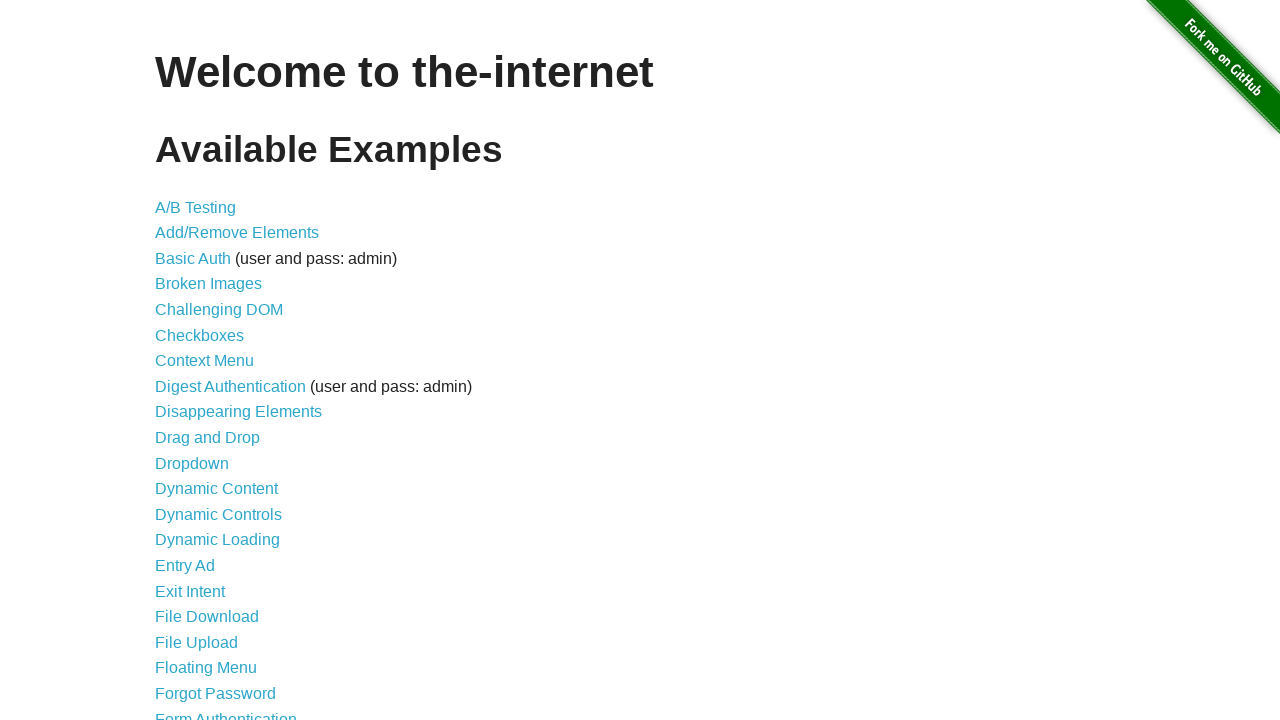

Clicked on the Entry Ad link at (185, 566) on xpath=//div[@id='content']/ul//a[@href='/entry_ad']
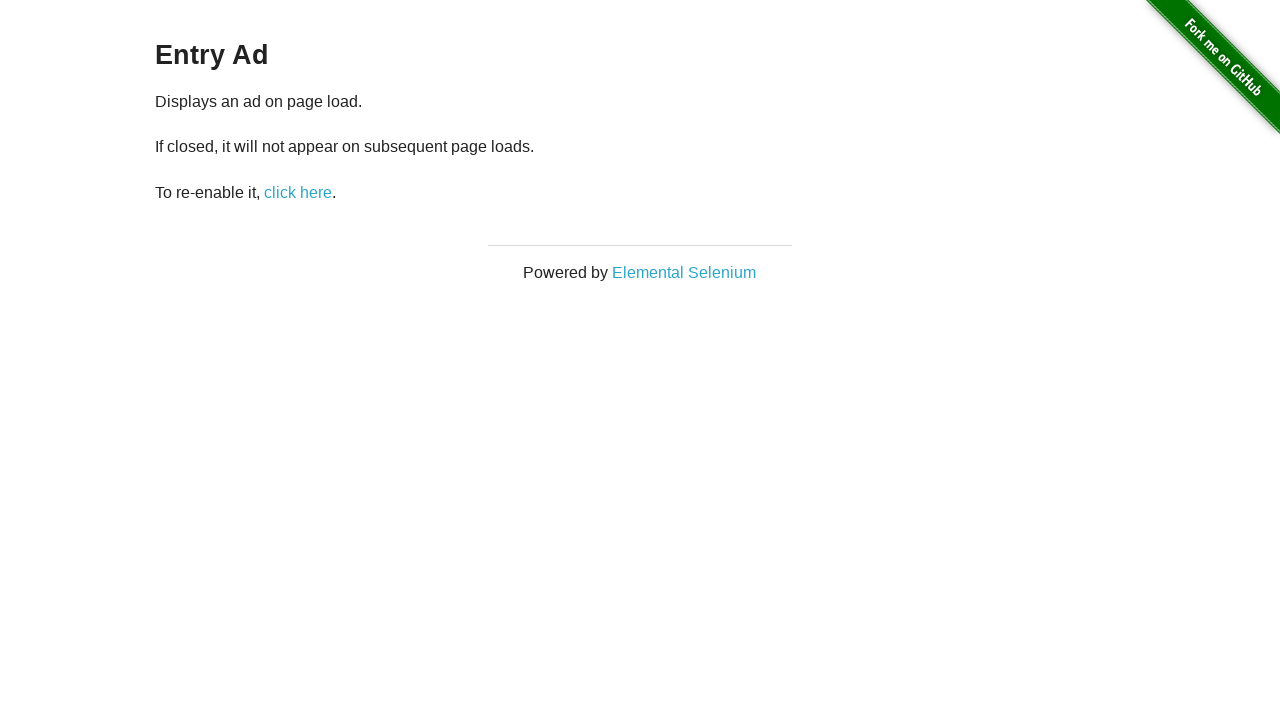

Modal dialog appeared and was loaded
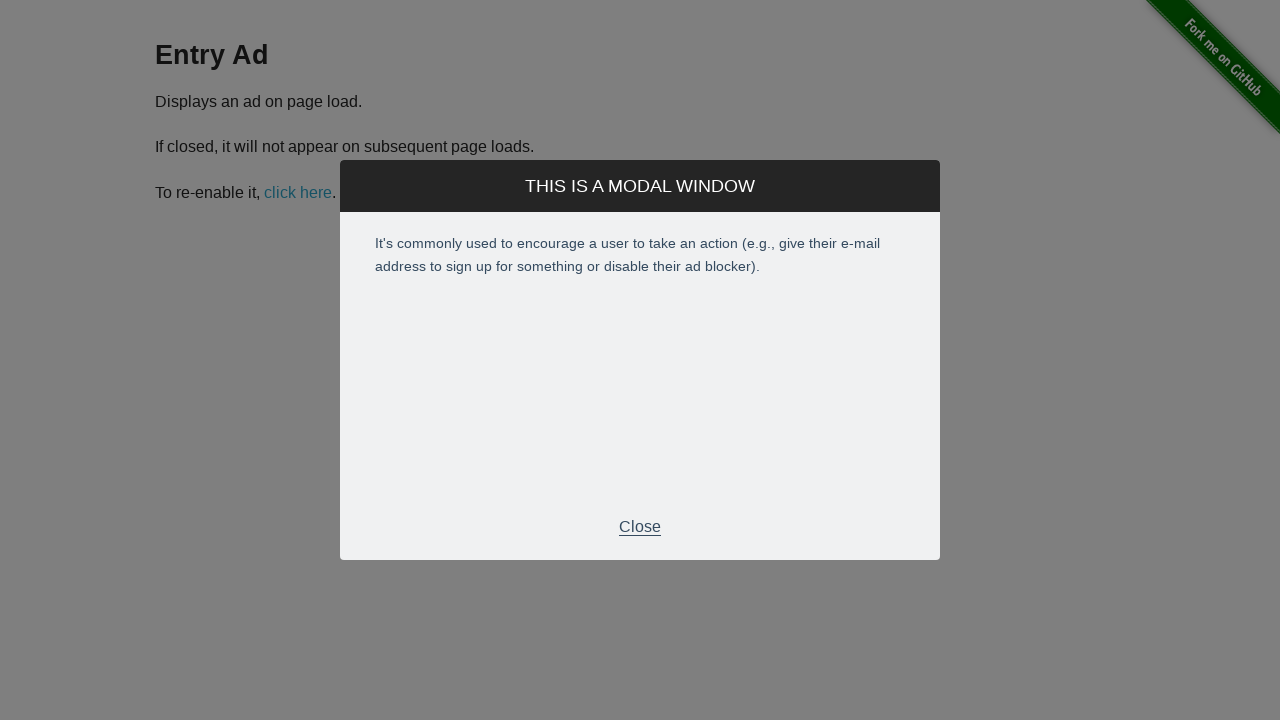

Retrieved all child elements from the modal dialog
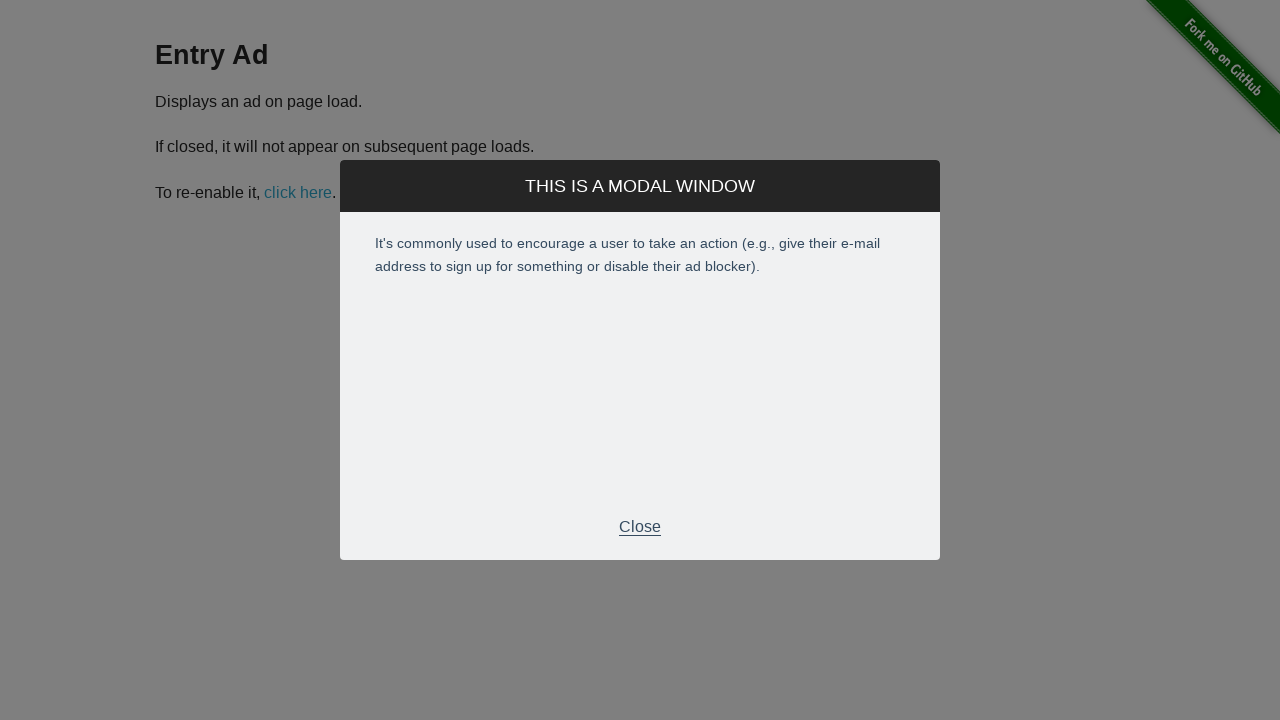

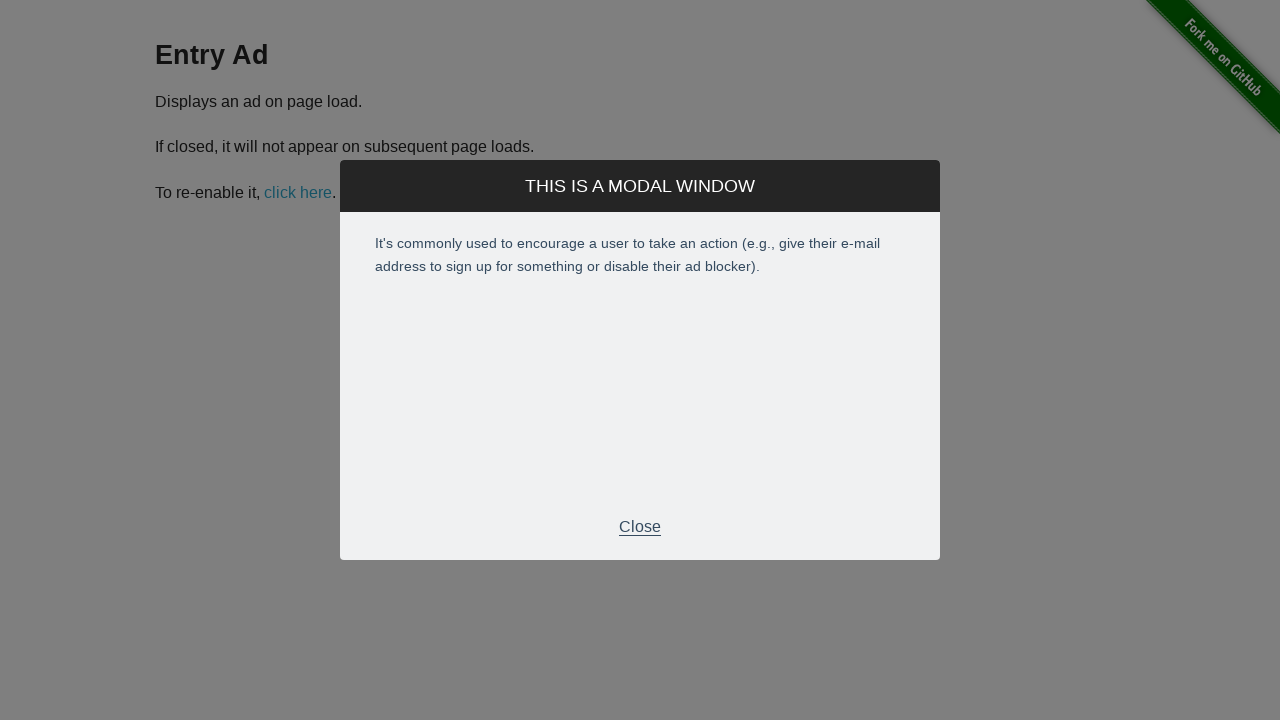